Tests autocomplete dropdown by typing partial text and using arrow keys to select India from suggestions

Starting URL: https://www.rahulshettyacademy.com/AutomationPractice/

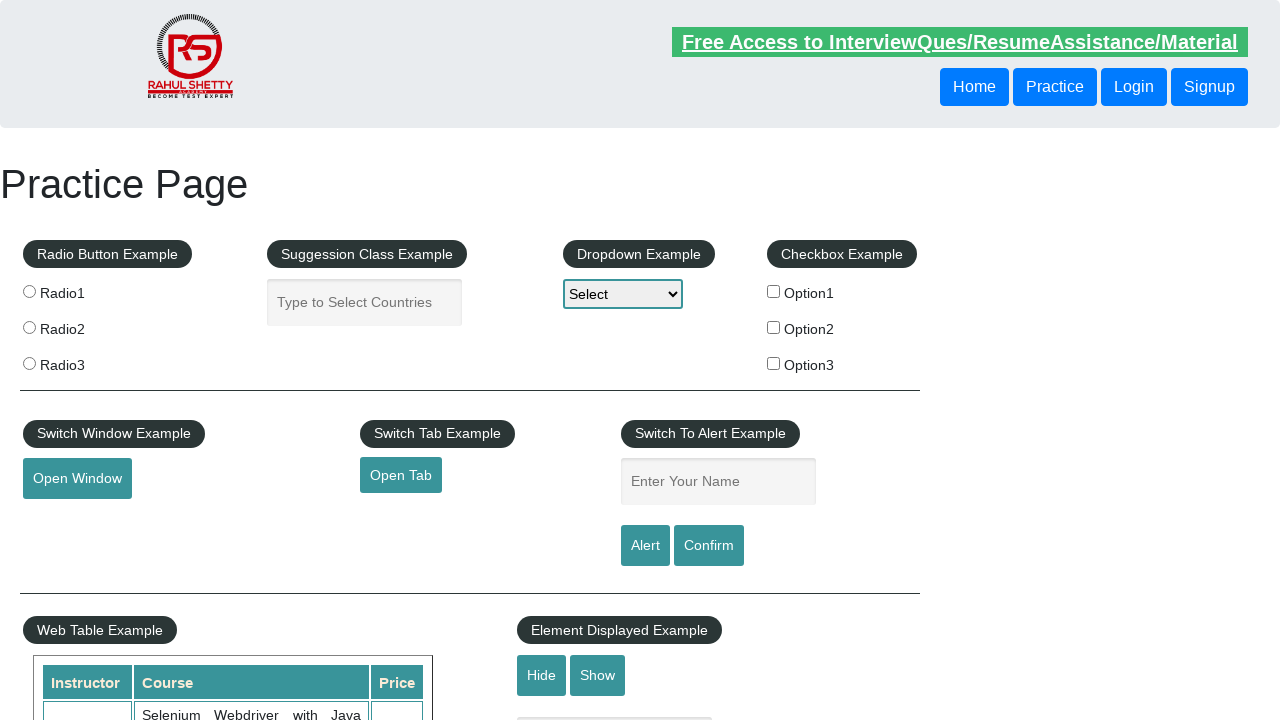

Clicked on autocomplete field at (365, 302) on #autocomplete
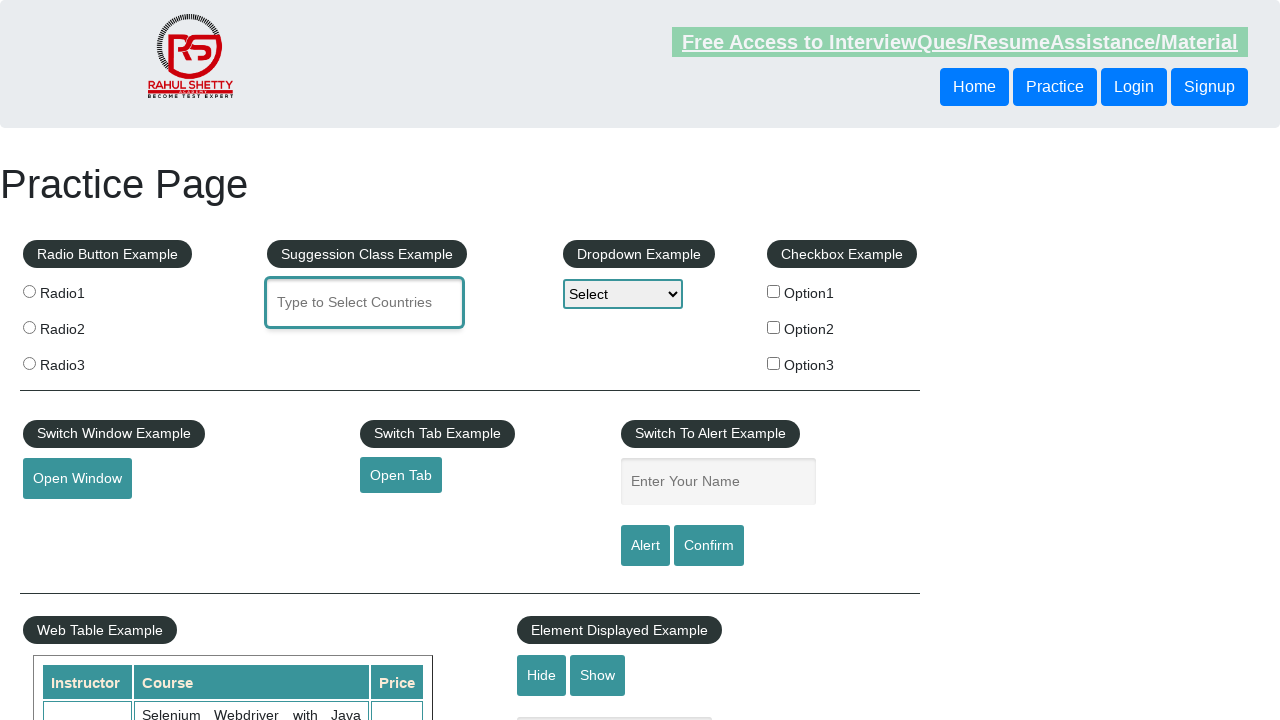

Typed 'in' in autocomplete field on #autocomplete
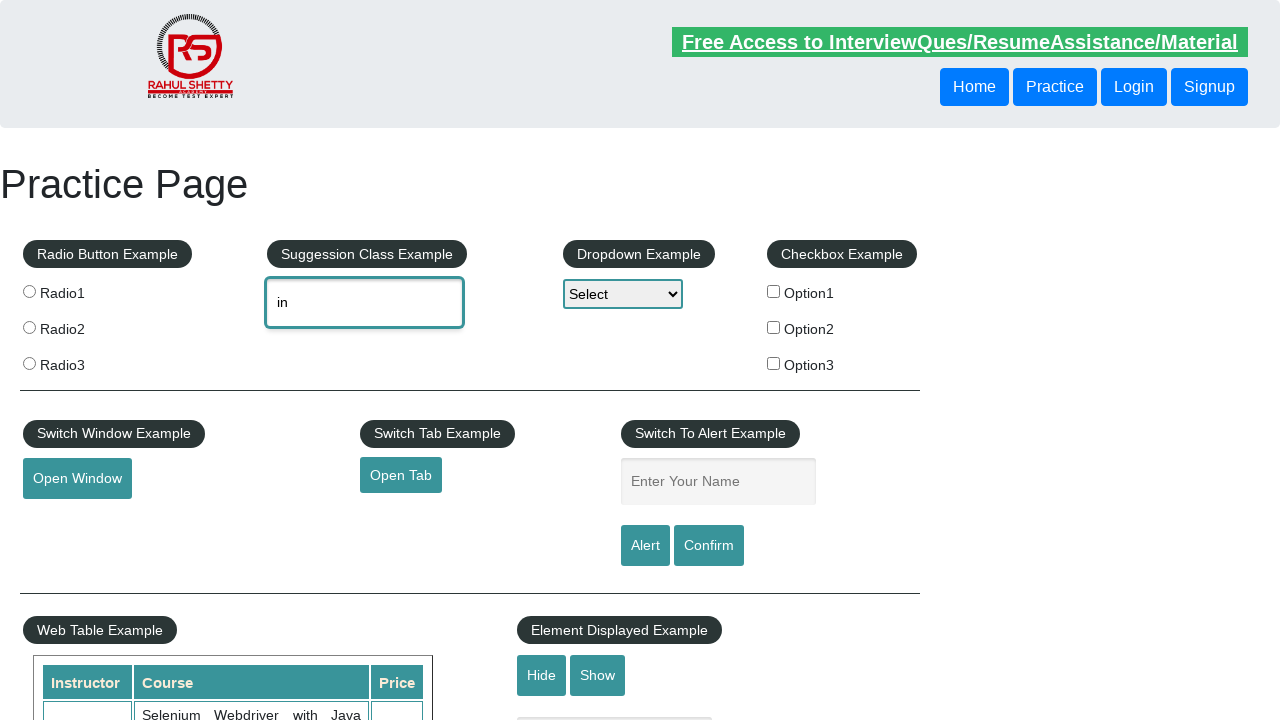

Waited 2 seconds for suggestions dropdown to appear
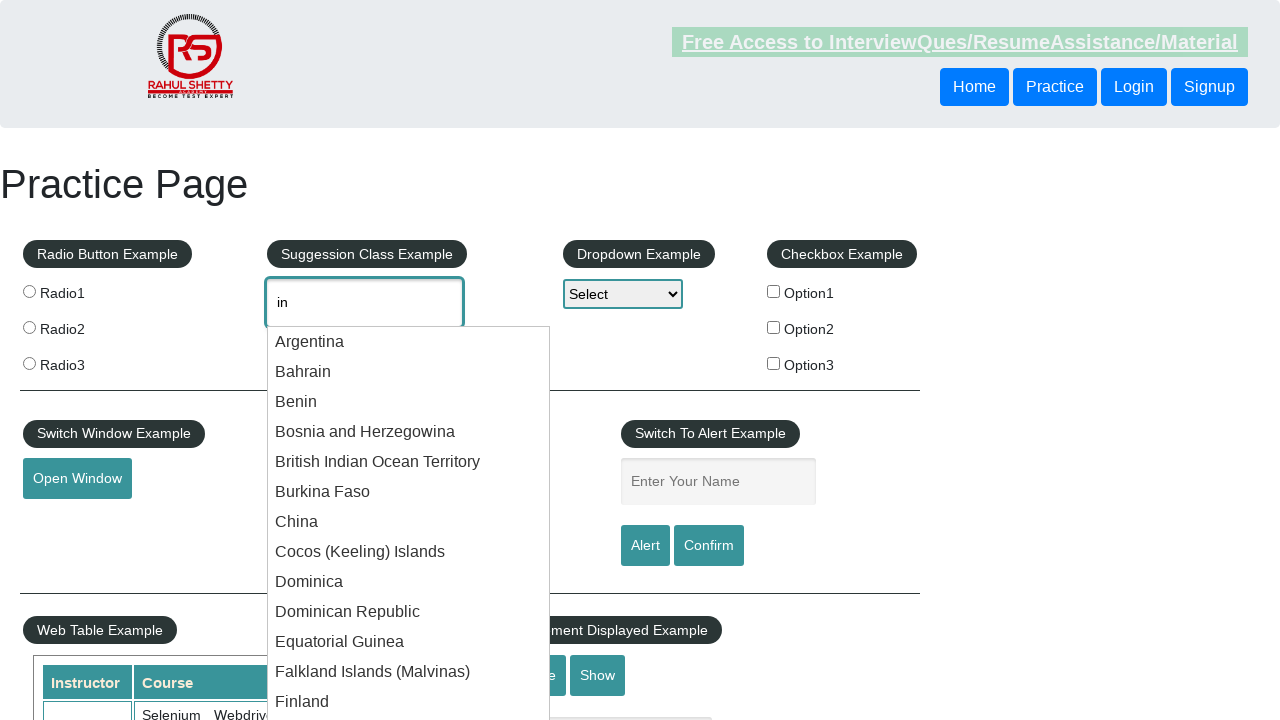

Pressed ArrowDown to navigate suggestions
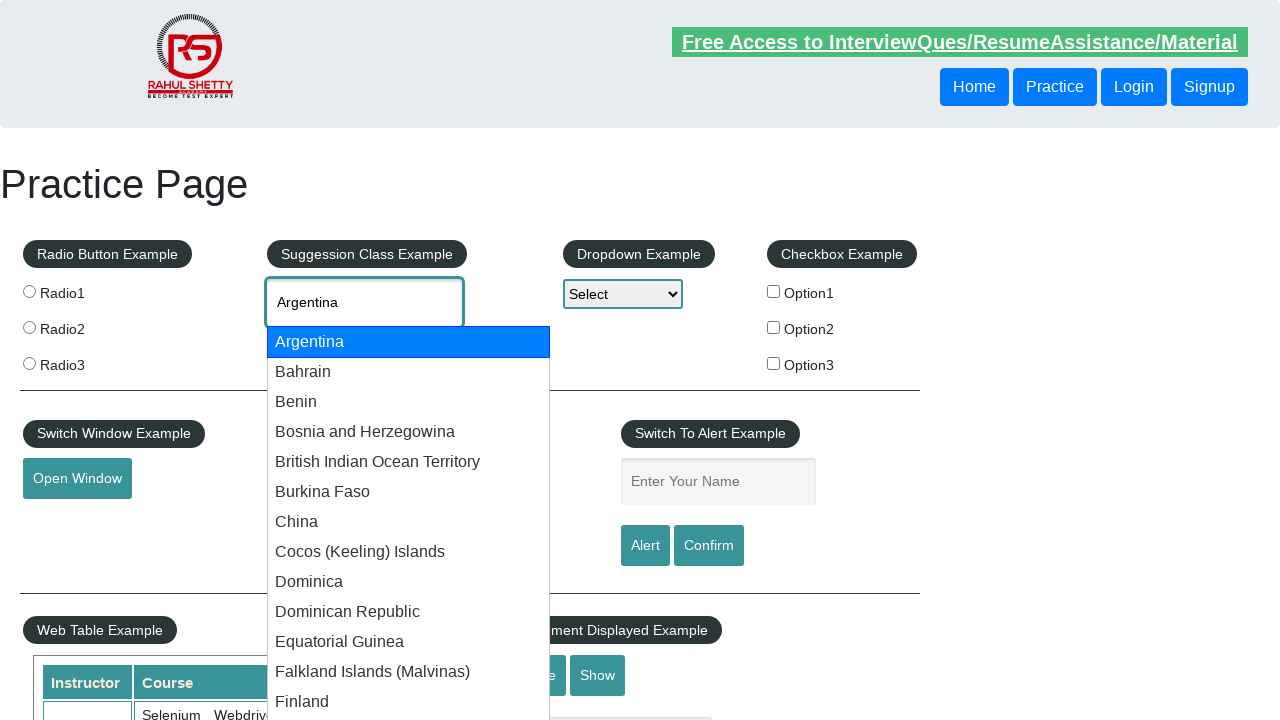

Checked autocomplete field value: 'Argentina'
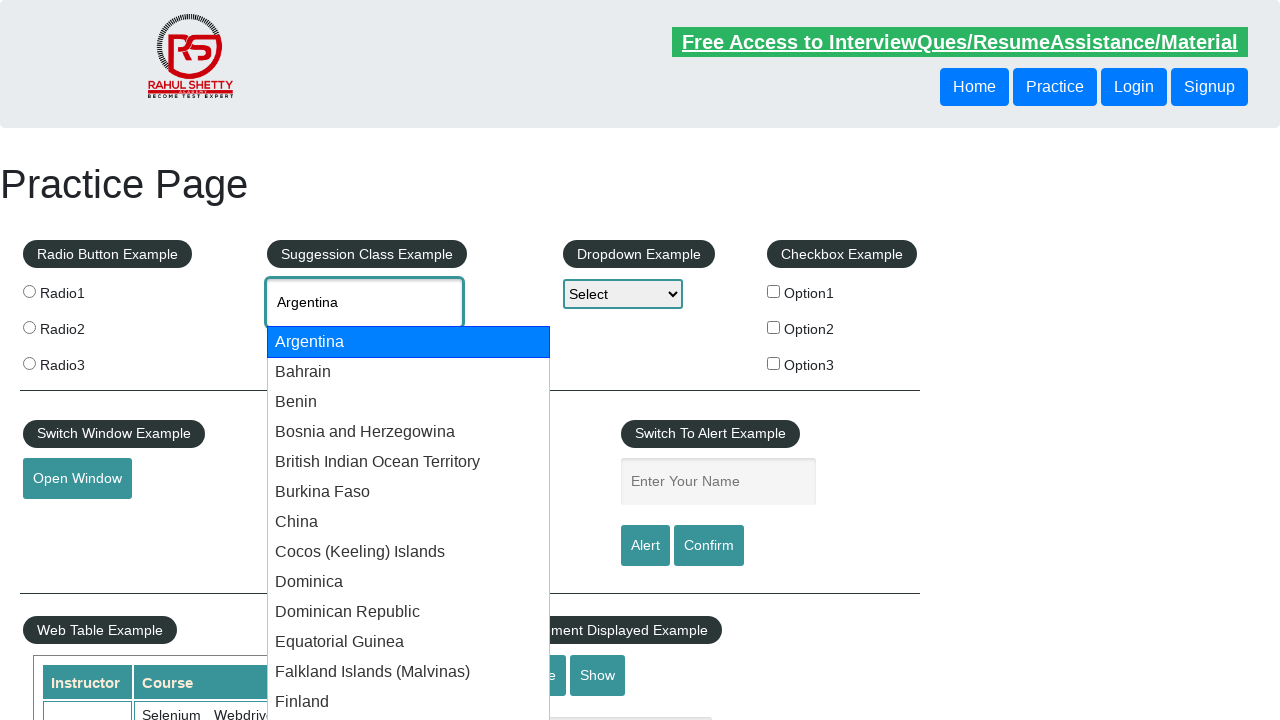

Pressed ArrowDown to navigate to next suggestion
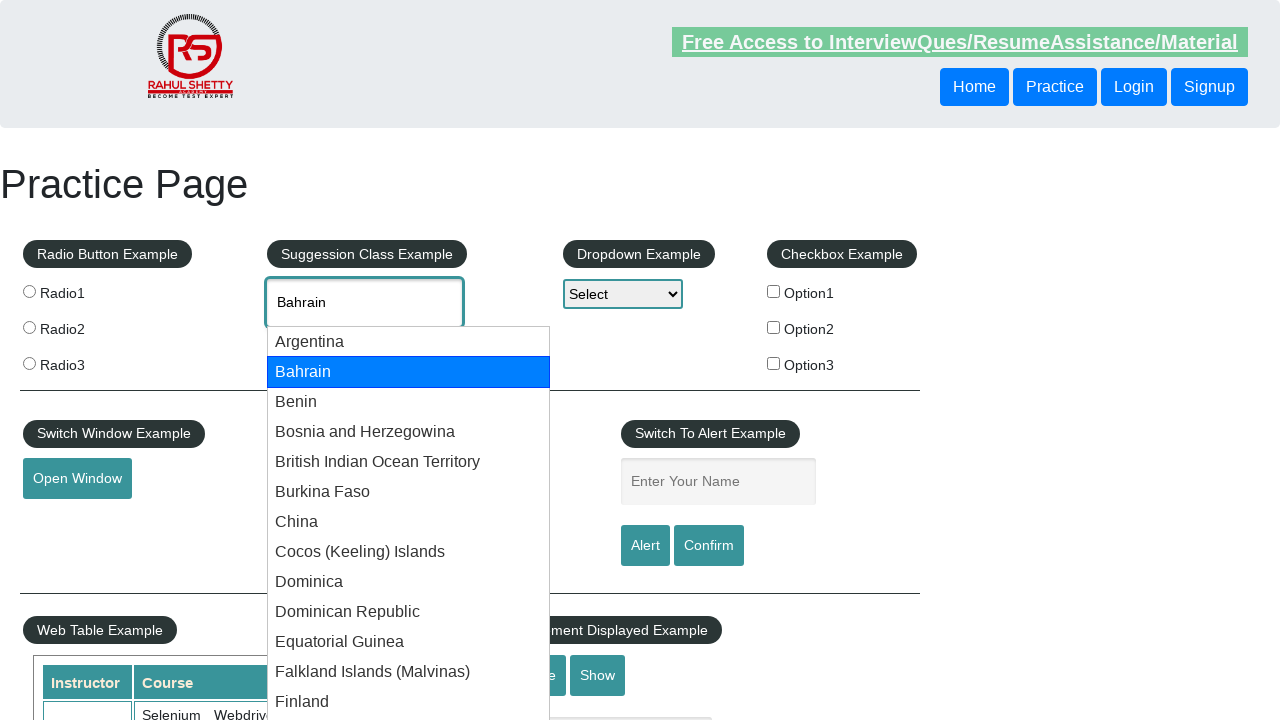

Checked autocomplete field value: 'Bahrain'
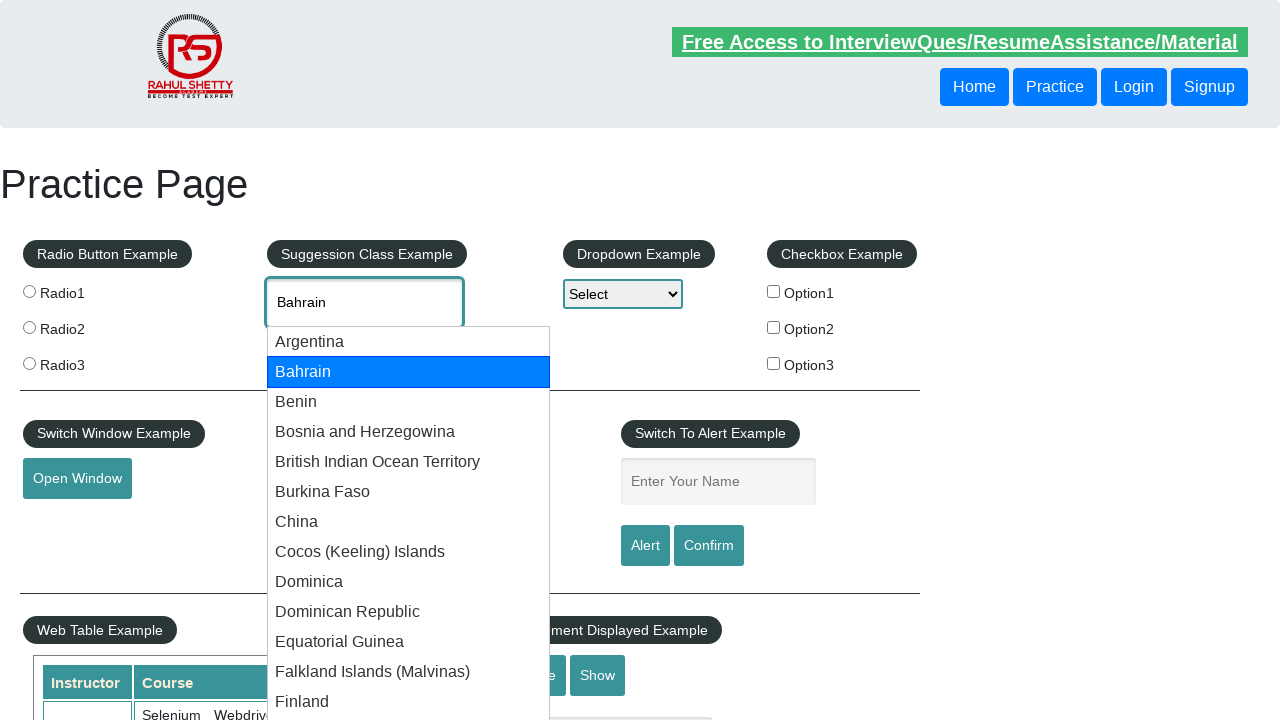

Pressed ArrowDown to navigate to next suggestion
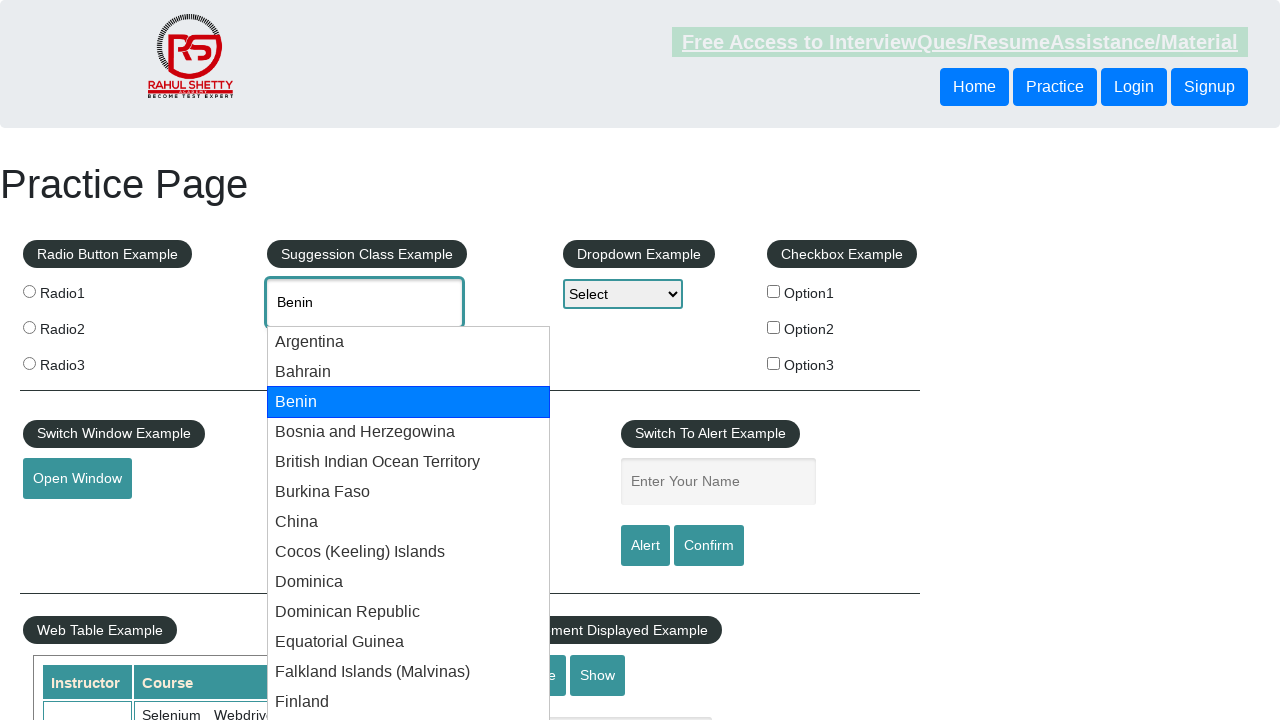

Checked autocomplete field value: 'Benin'
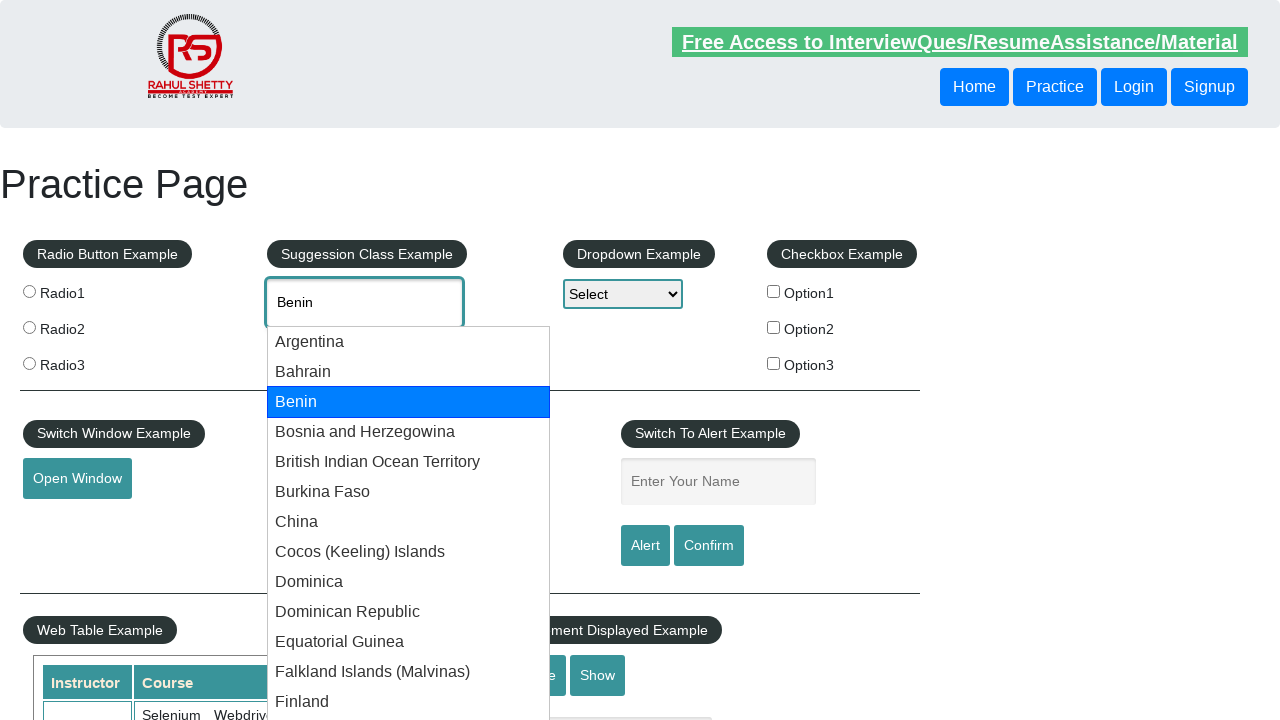

Pressed ArrowDown to navigate to next suggestion
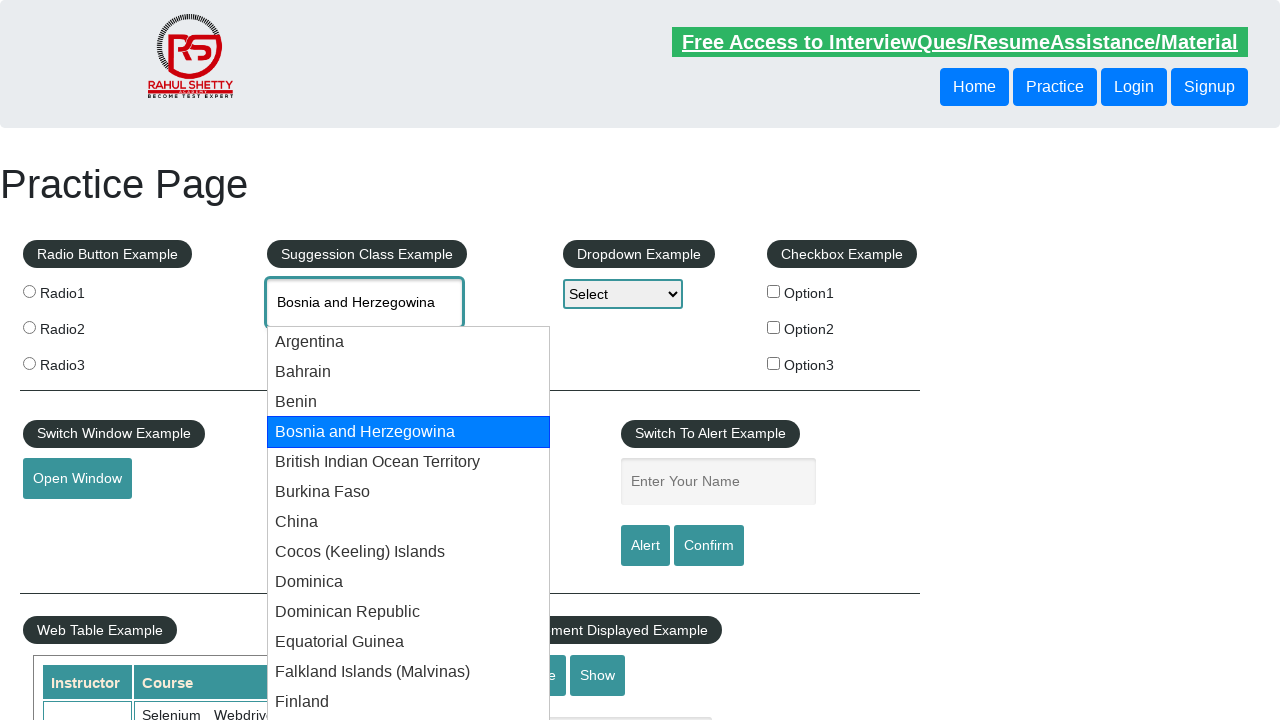

Checked autocomplete field value: 'Bosnia and Herzegowina'
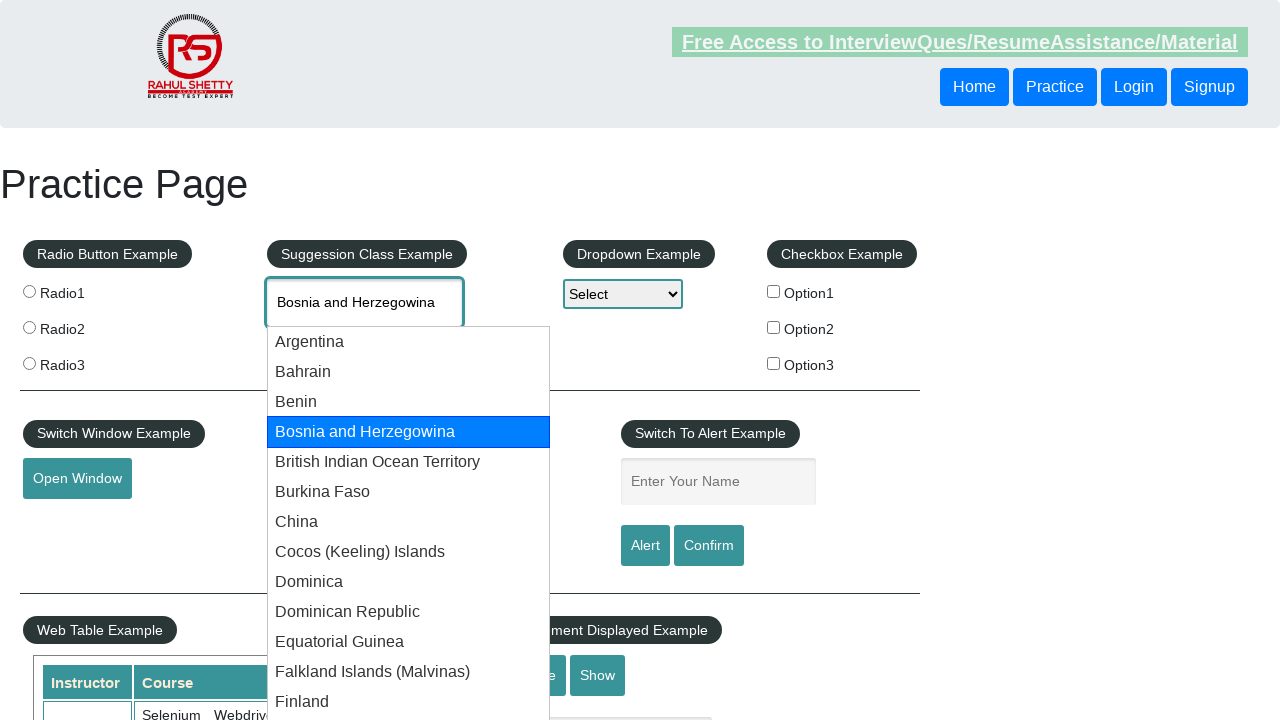

Pressed ArrowDown to navigate to next suggestion
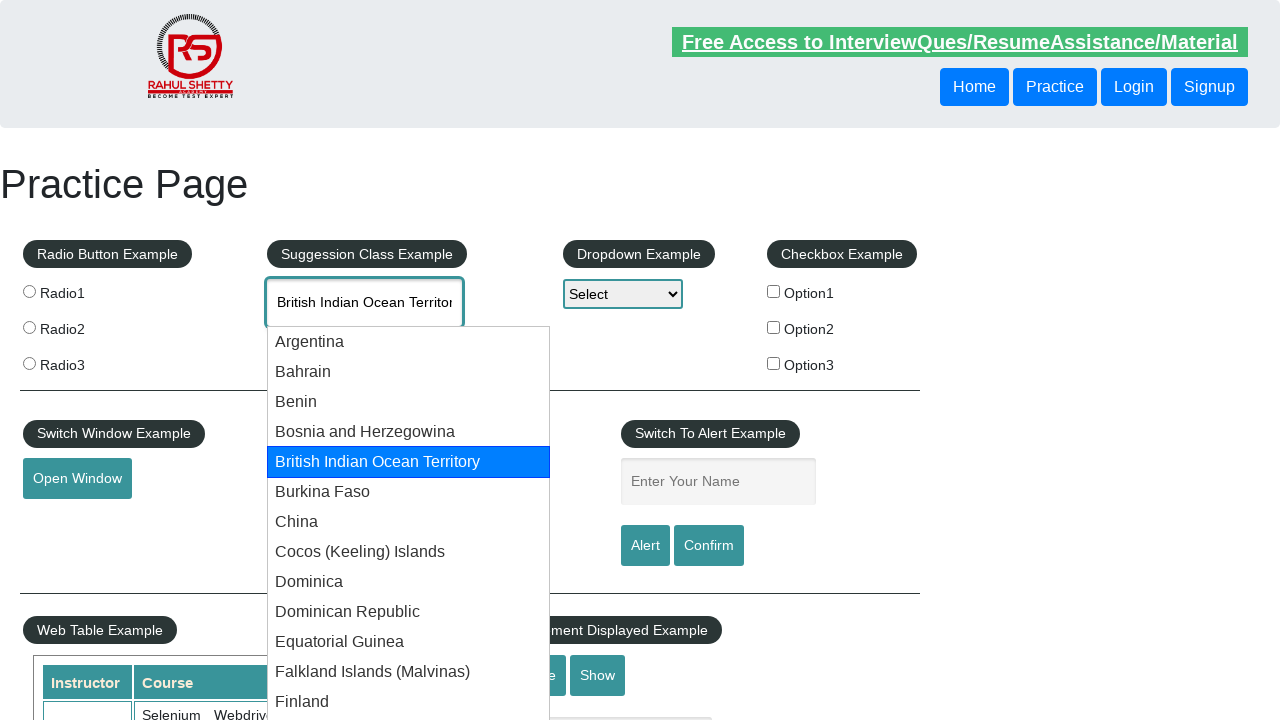

Checked autocomplete field value: 'British Indian Ocean Territory'
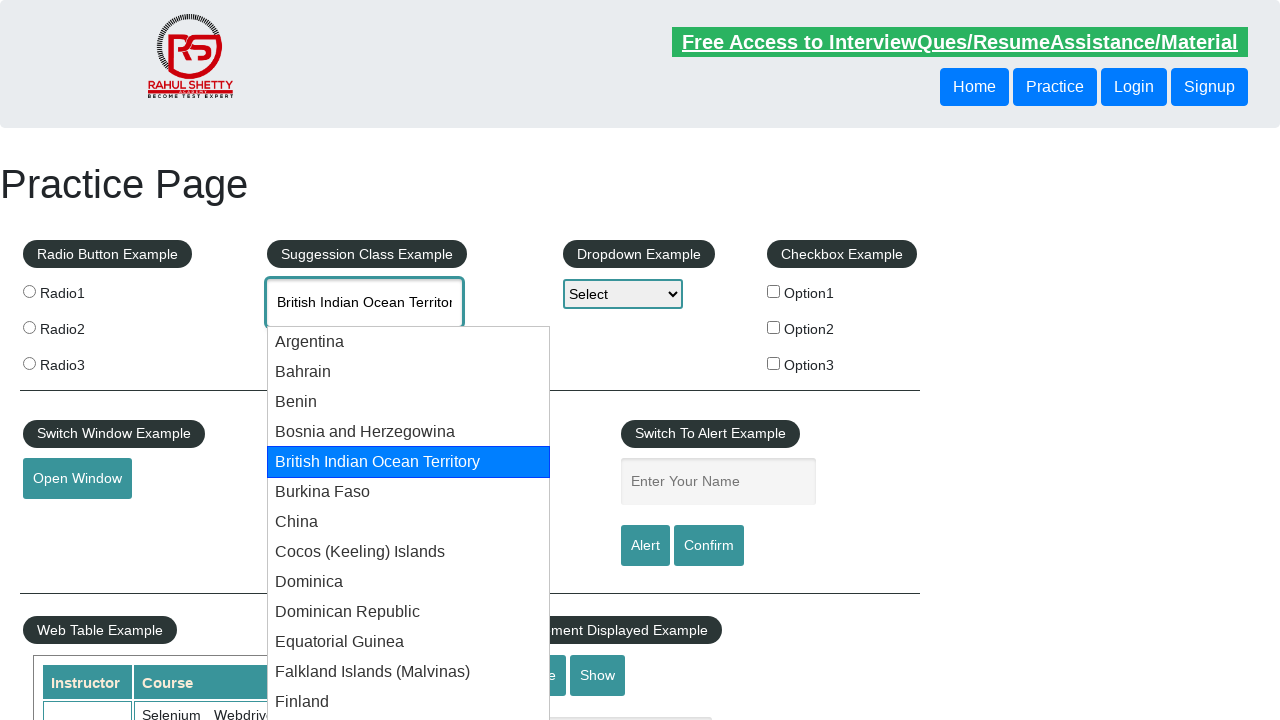

Pressed ArrowDown to navigate to next suggestion
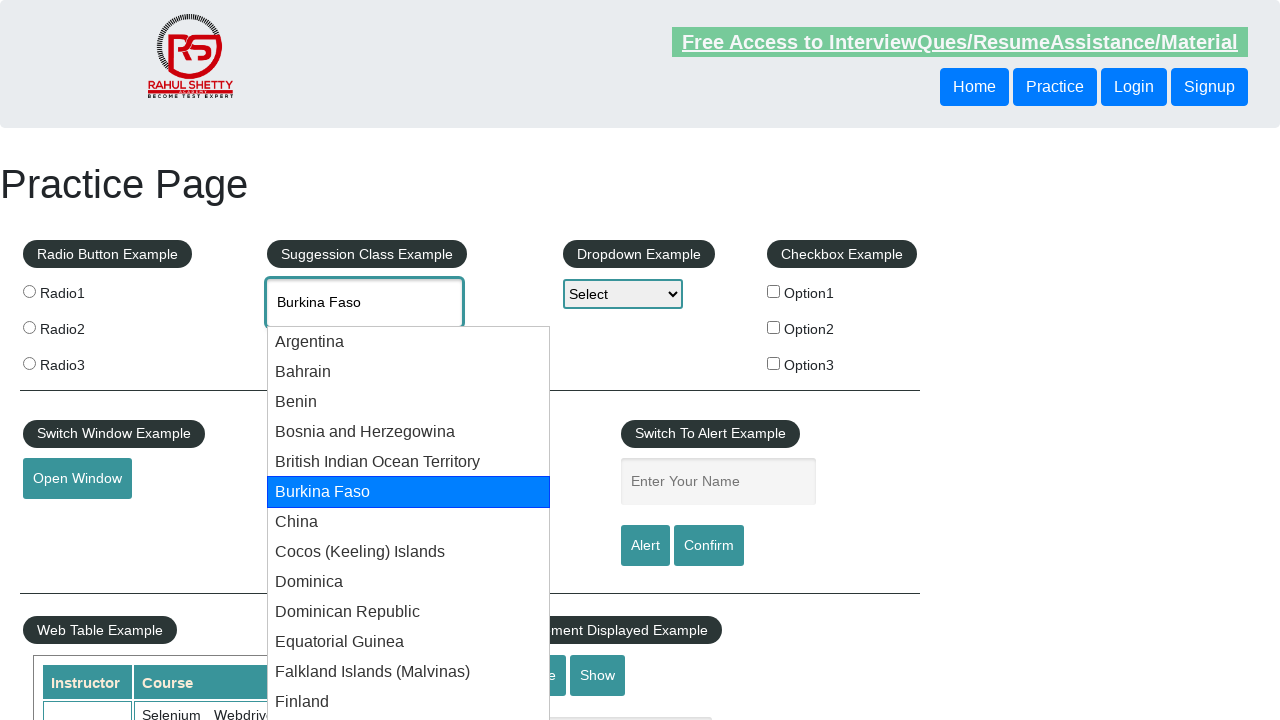

Checked autocomplete field value: 'Burkina Faso'
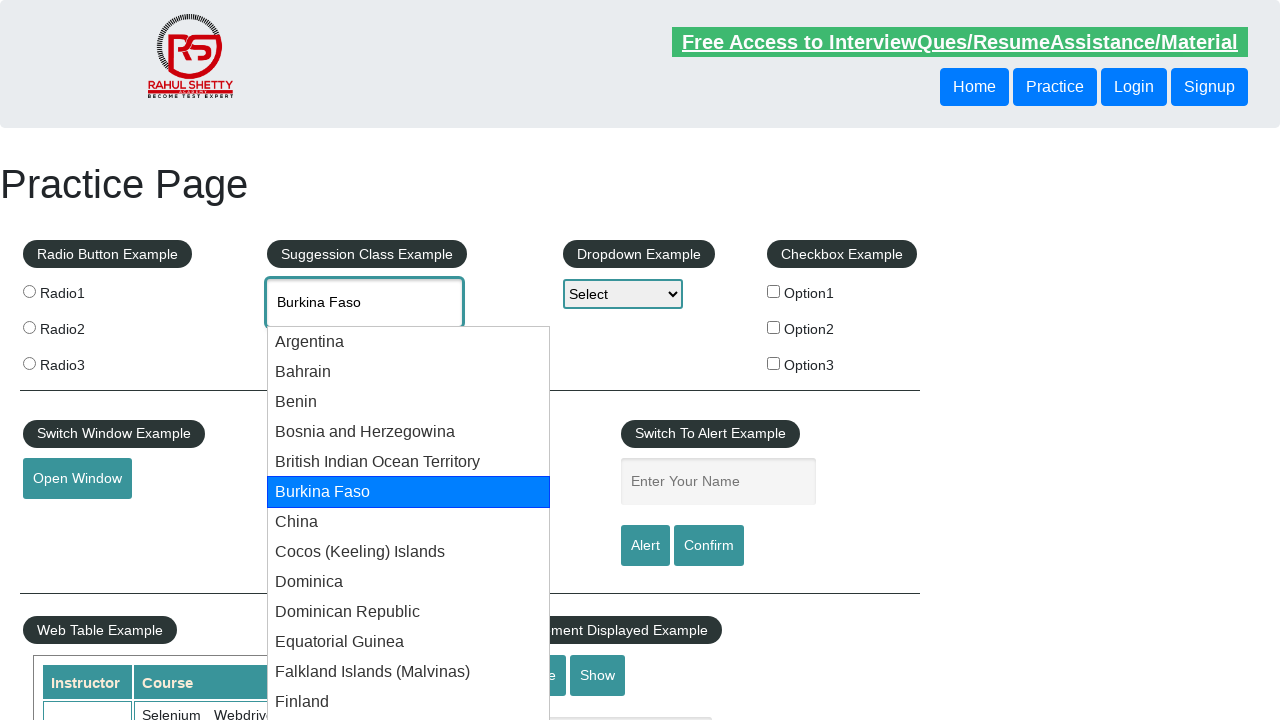

Pressed ArrowDown to navigate to next suggestion
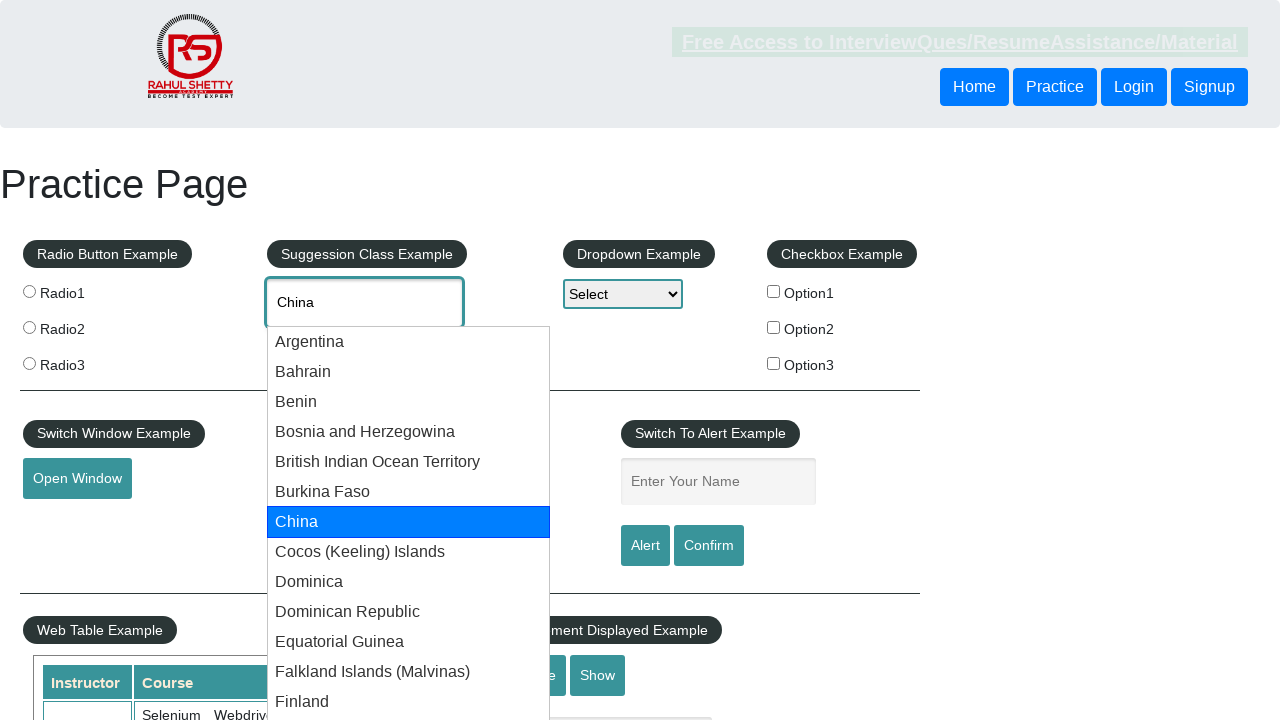

Checked autocomplete field value: 'China'
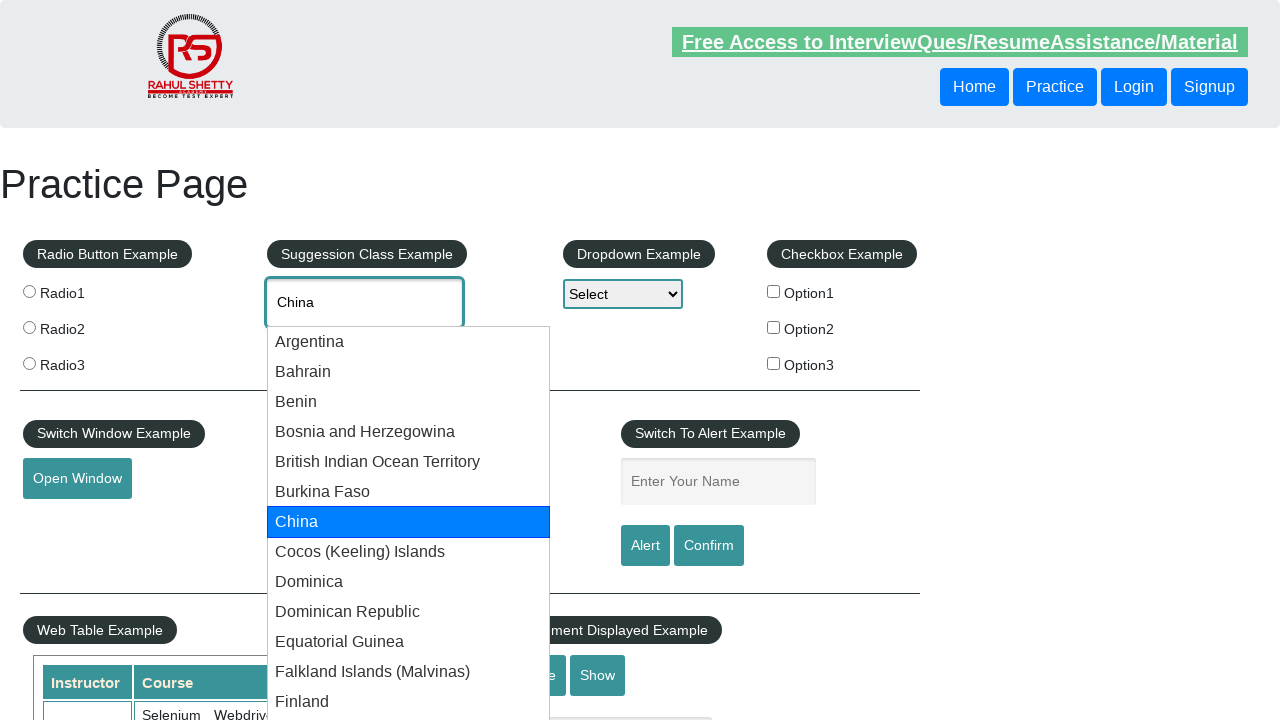

Pressed ArrowDown to navigate to next suggestion
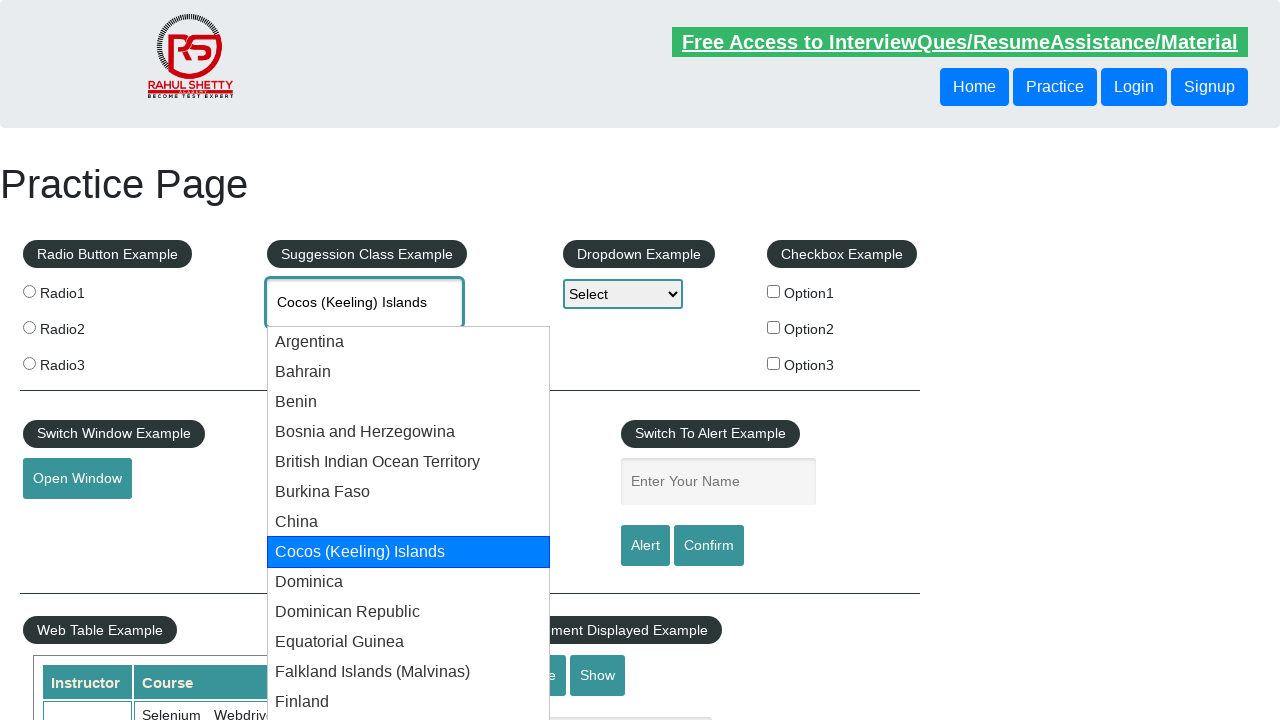

Checked autocomplete field value: 'Cocos (Keeling) Islands'
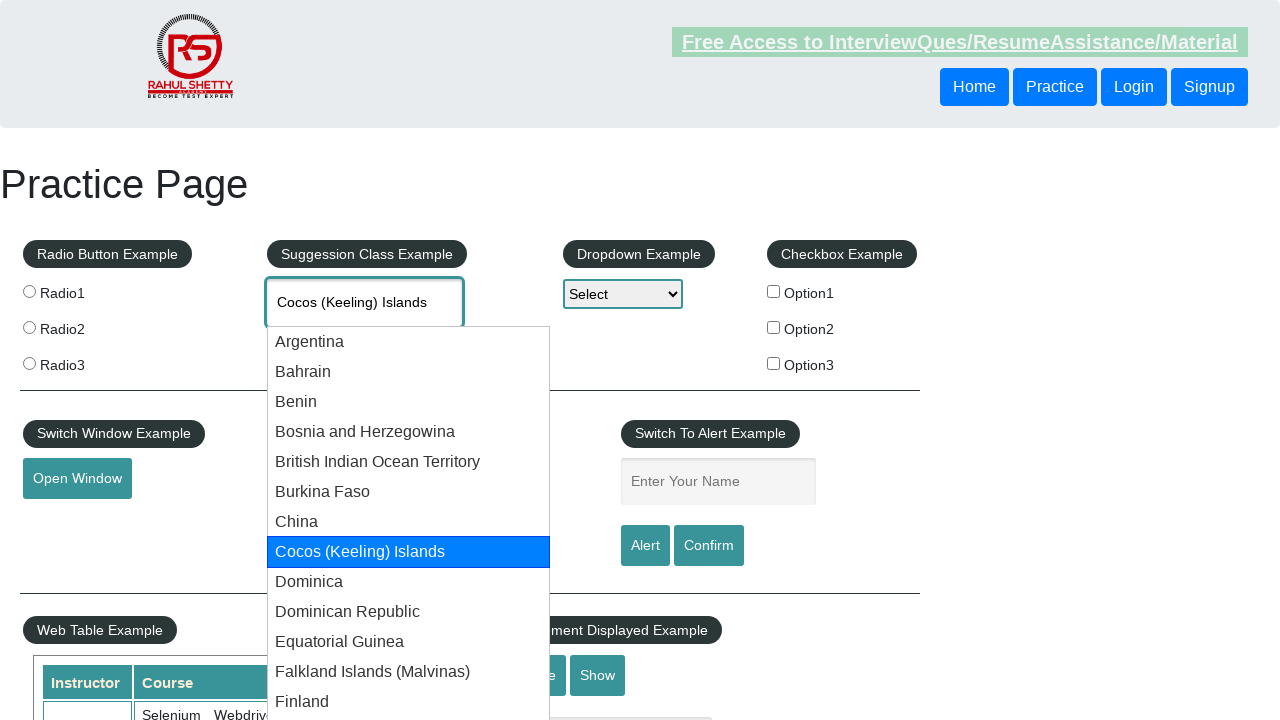

Pressed ArrowDown to navigate to next suggestion
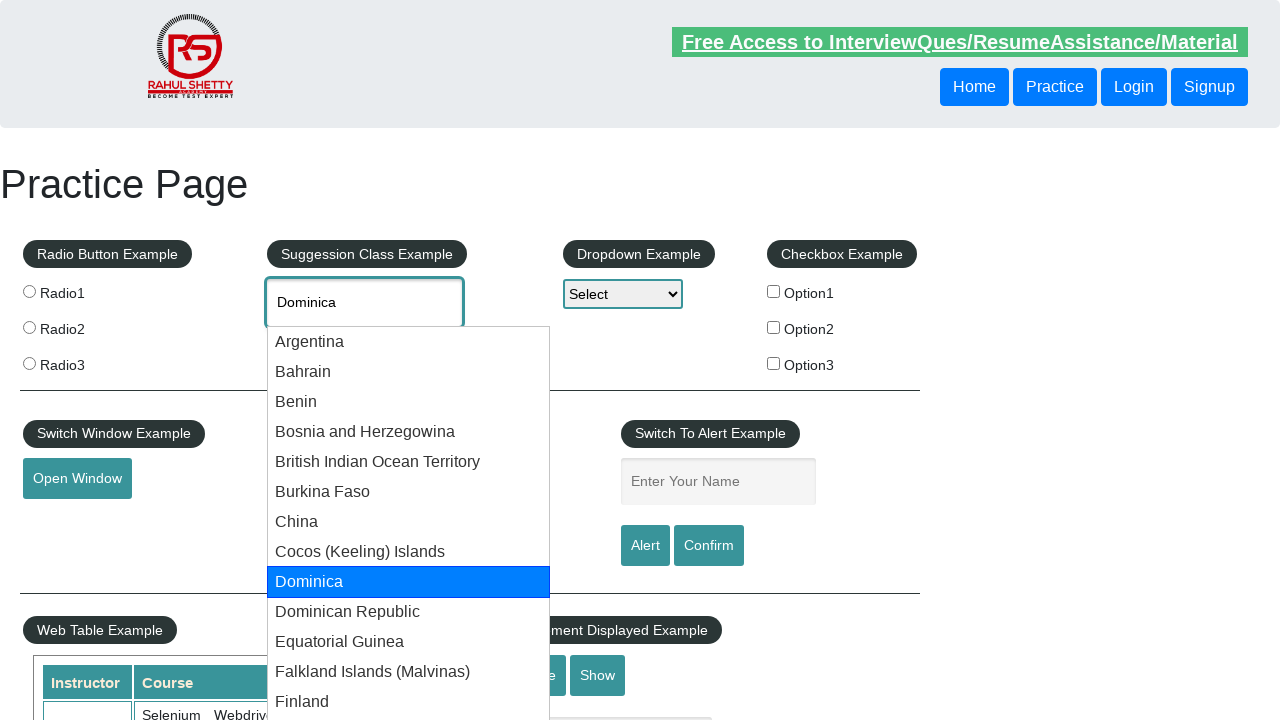

Checked autocomplete field value: 'Dominica'
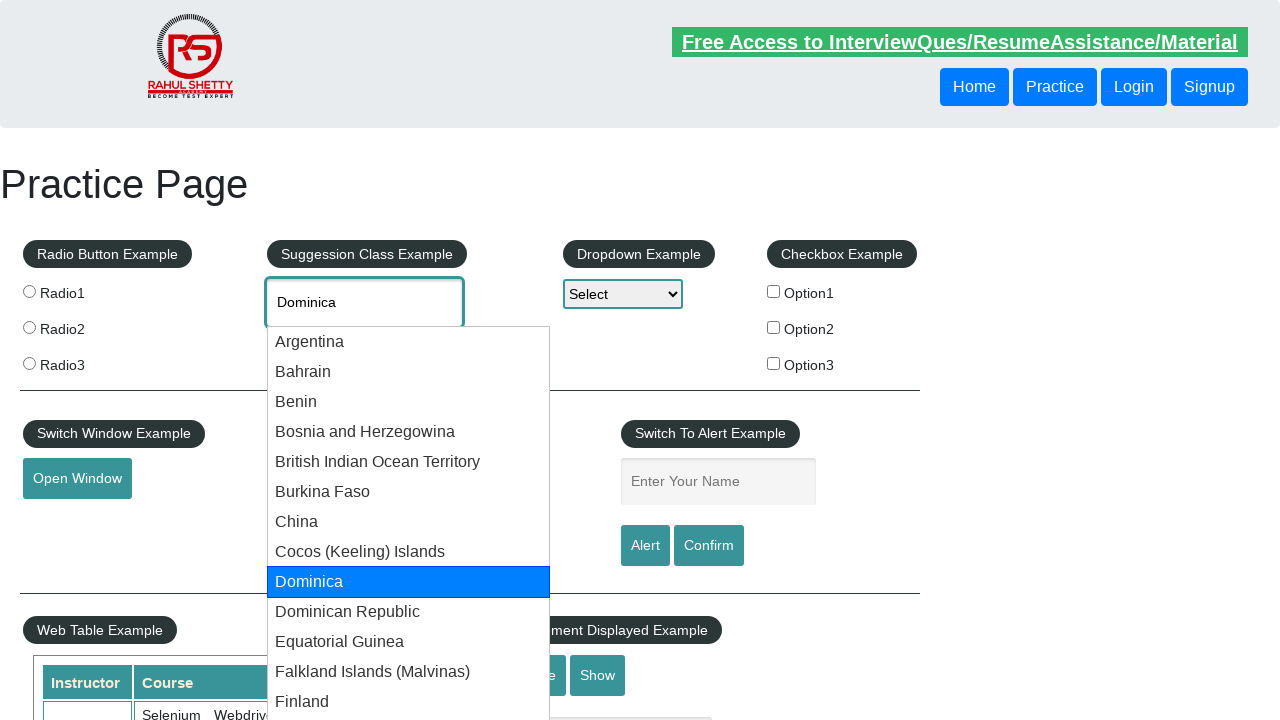

Pressed ArrowDown to navigate to next suggestion
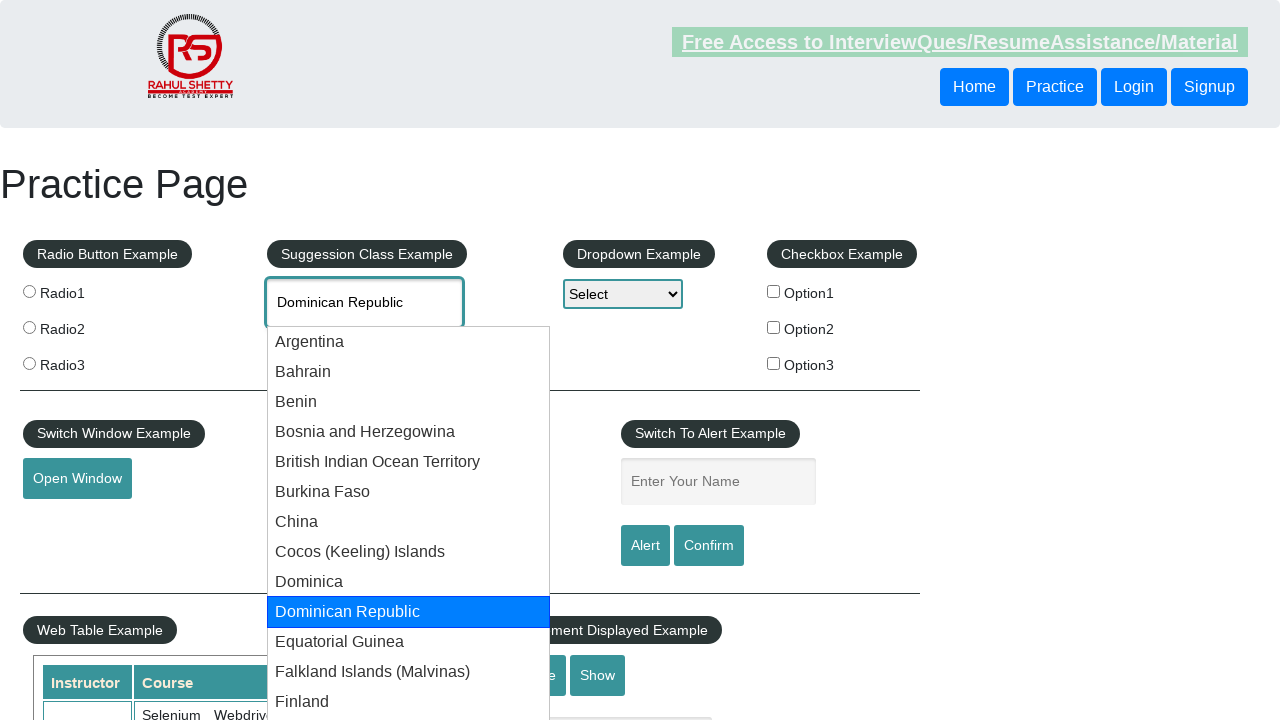

Checked autocomplete field value: 'Dominican Republic'
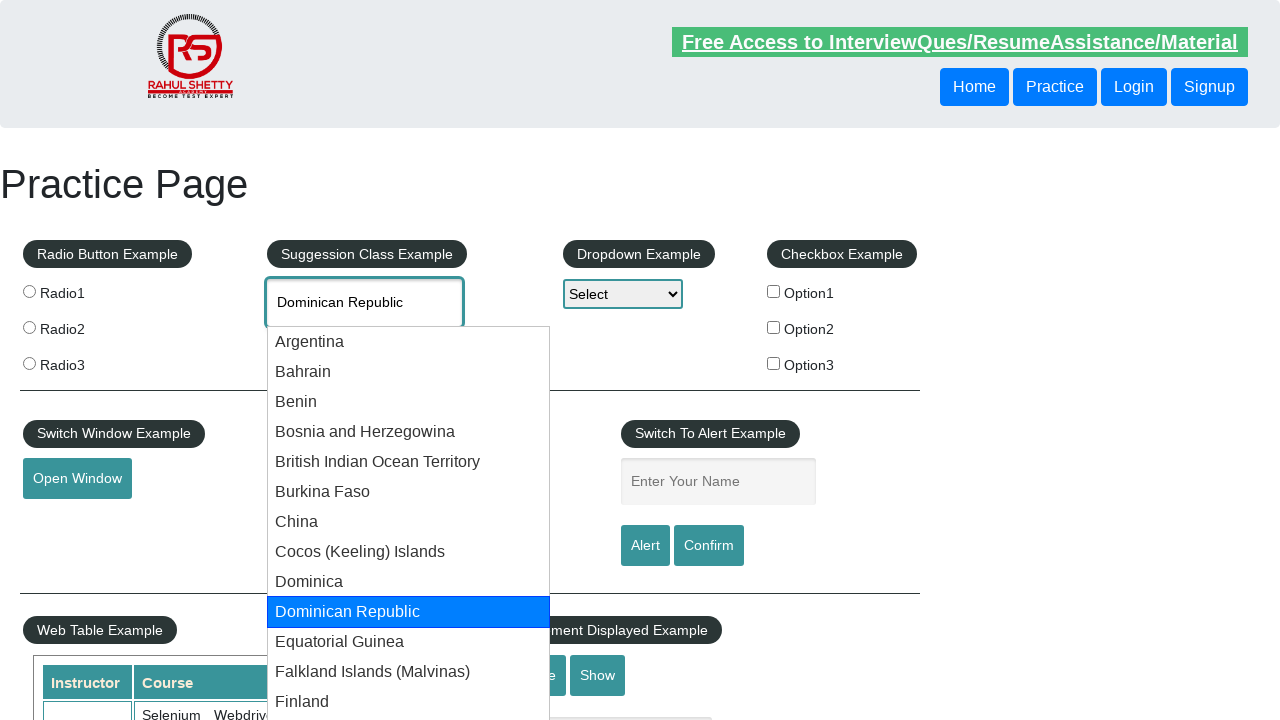

Pressed ArrowDown to navigate to next suggestion
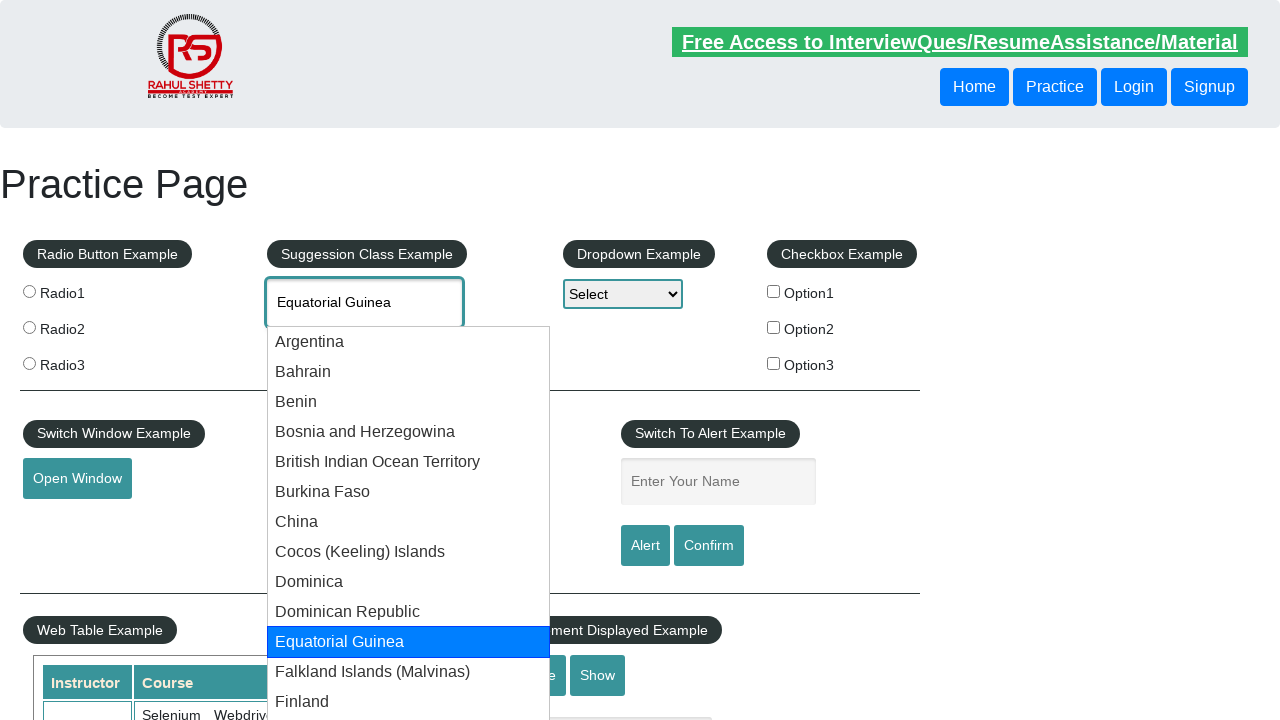

Pressed Enter to select 'India' from suggestions
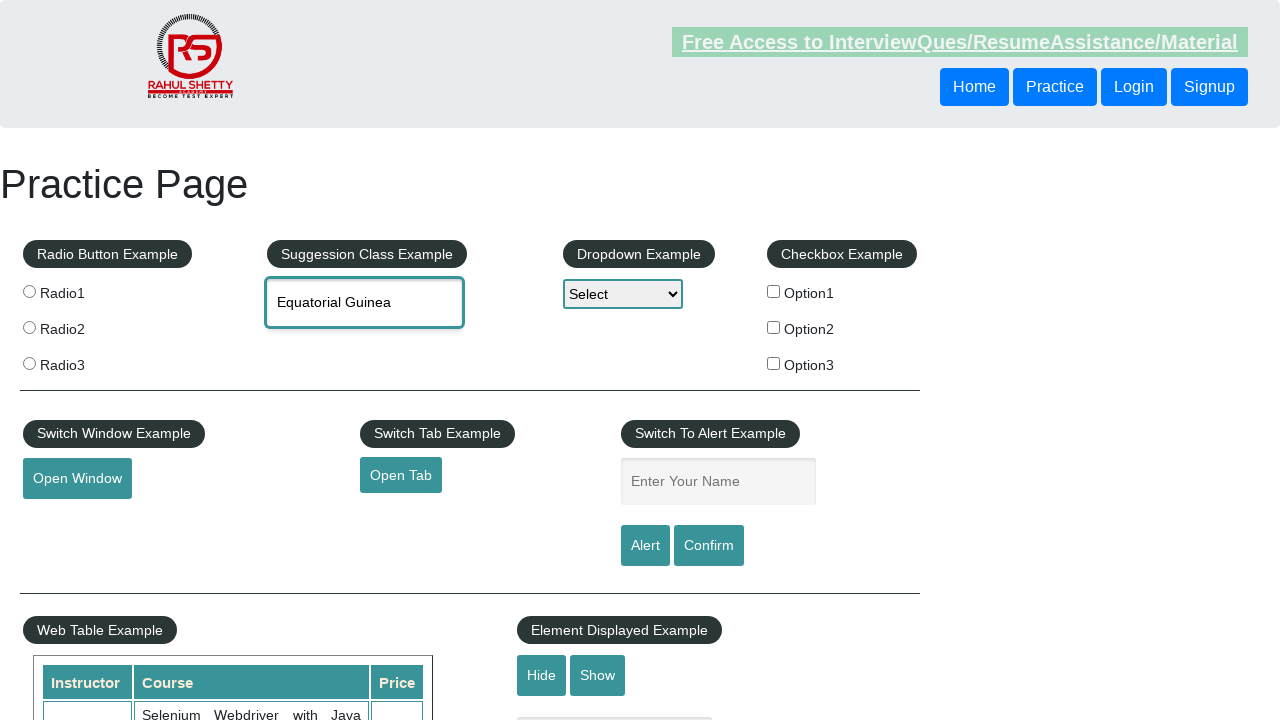

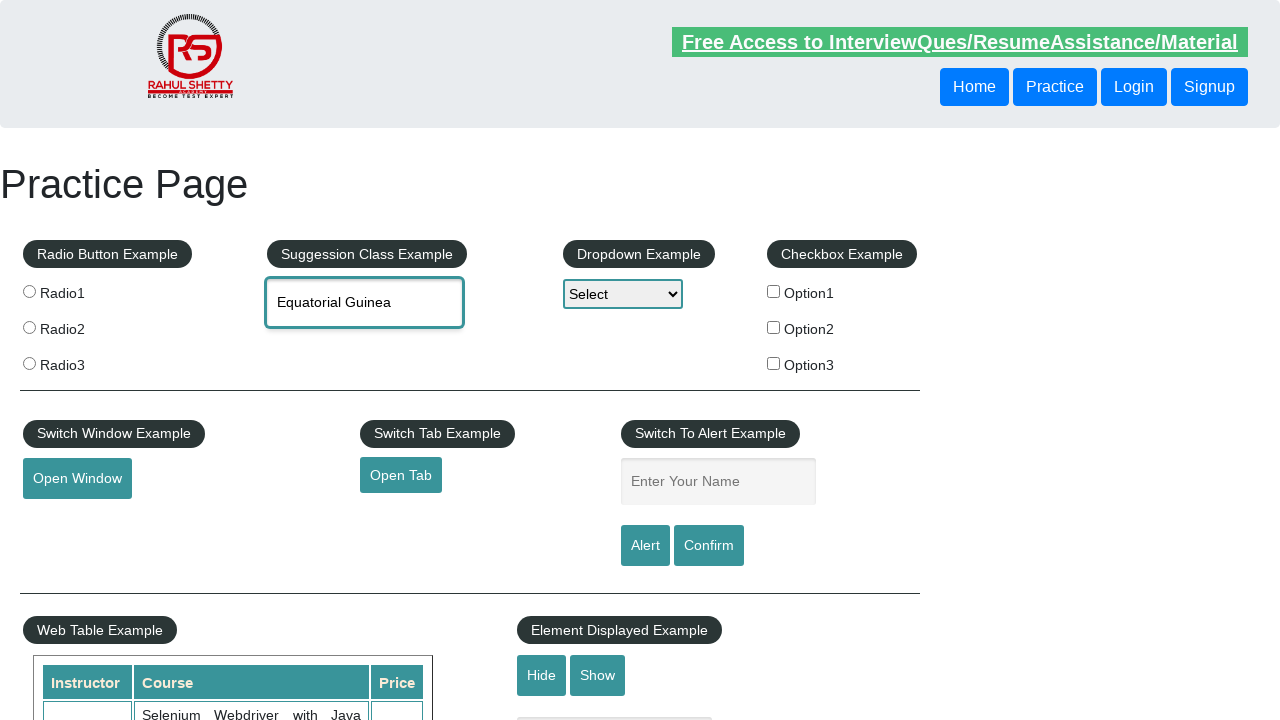